Fills out a text box form with full name, email, current address, and permanent address, then submits and verifies the displayed values

Starting URL: https://demoqa.com/text-box

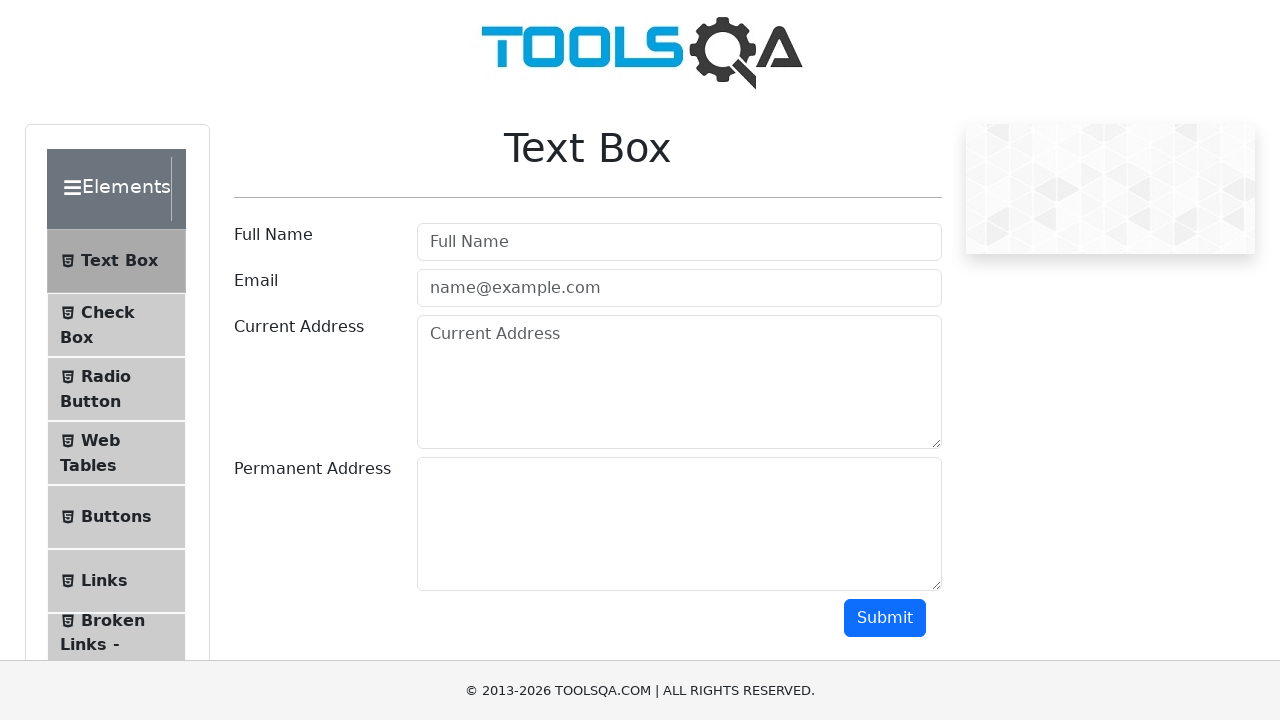

Filled full name field with 'Natalia' on #userName
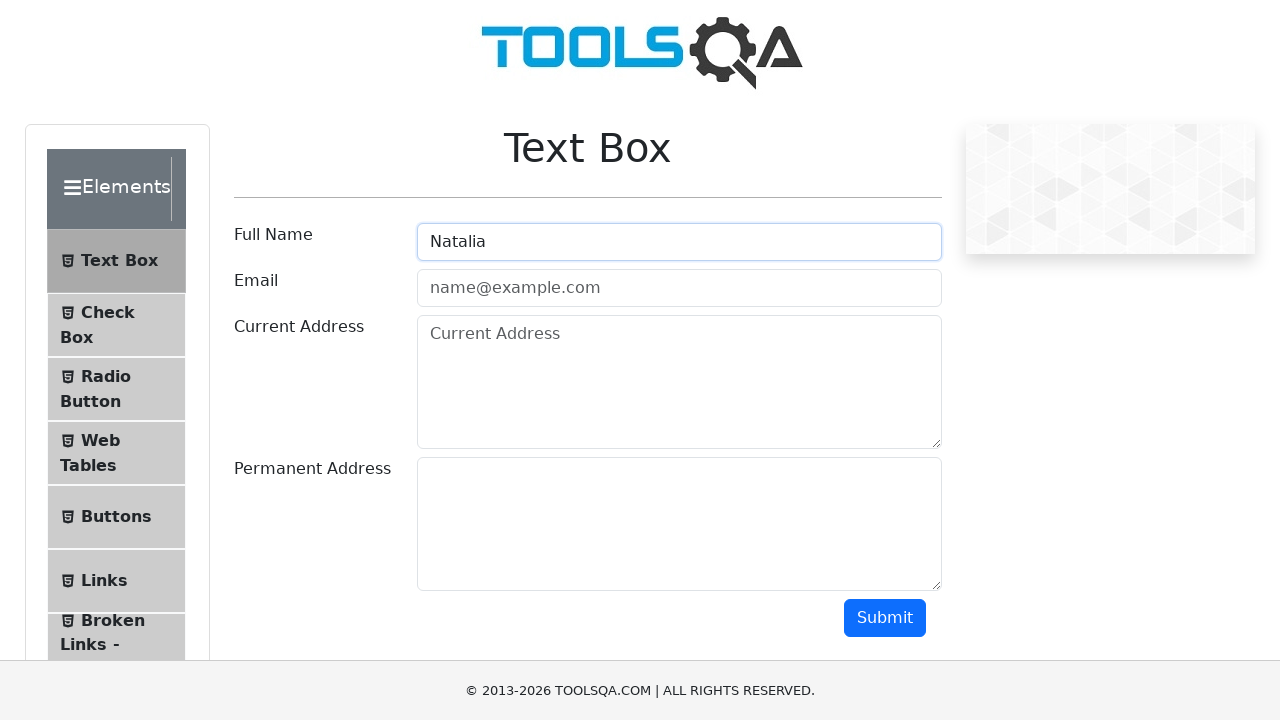

Filled email field with 'natalia@gmail.com' on #userEmail
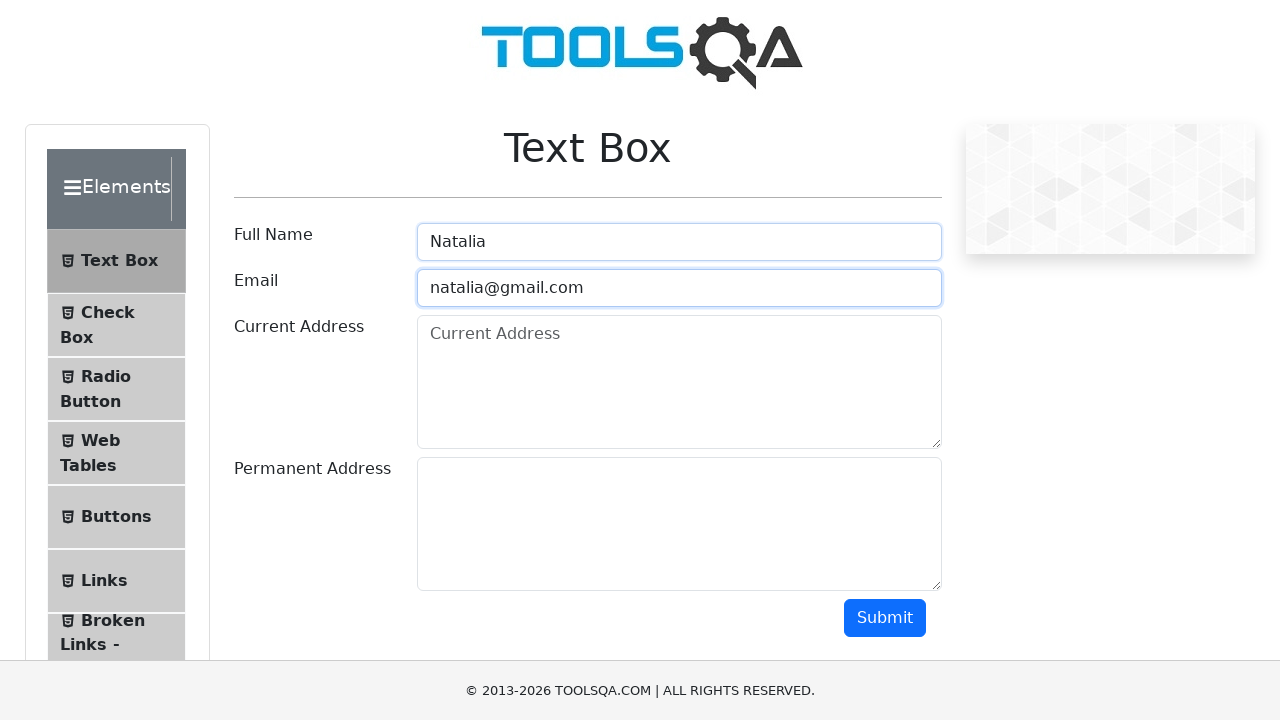

Filled current address field with 'Sciastlivaia' on #currentAddress
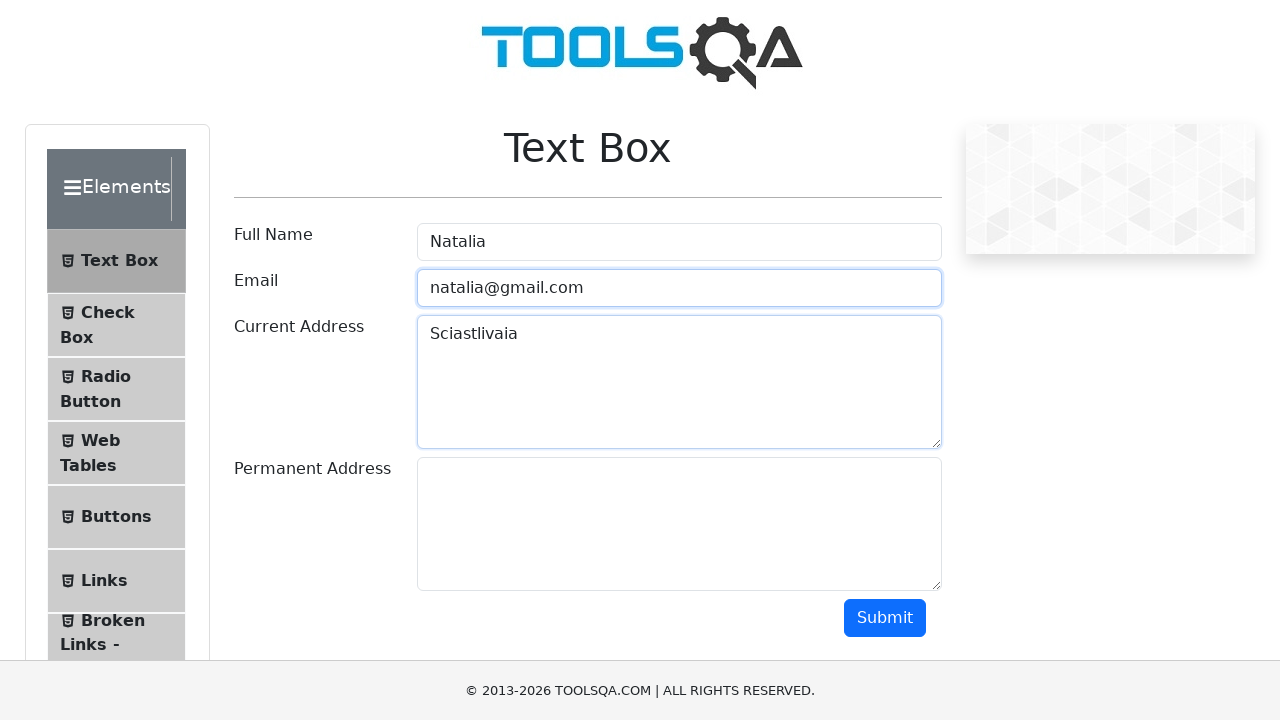

Filled permanent address field with 'Udacia' on #permanentAddress
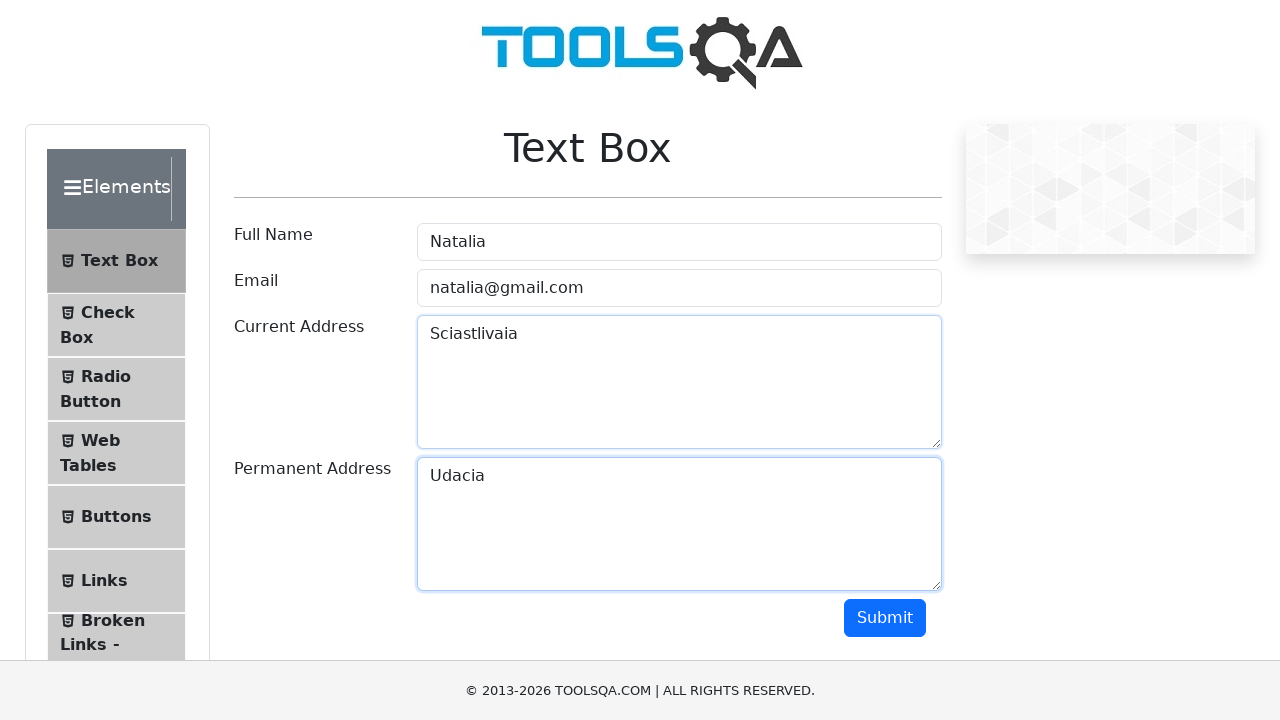

Clicked submit button to submit the text box form at (885, 618) on #submit
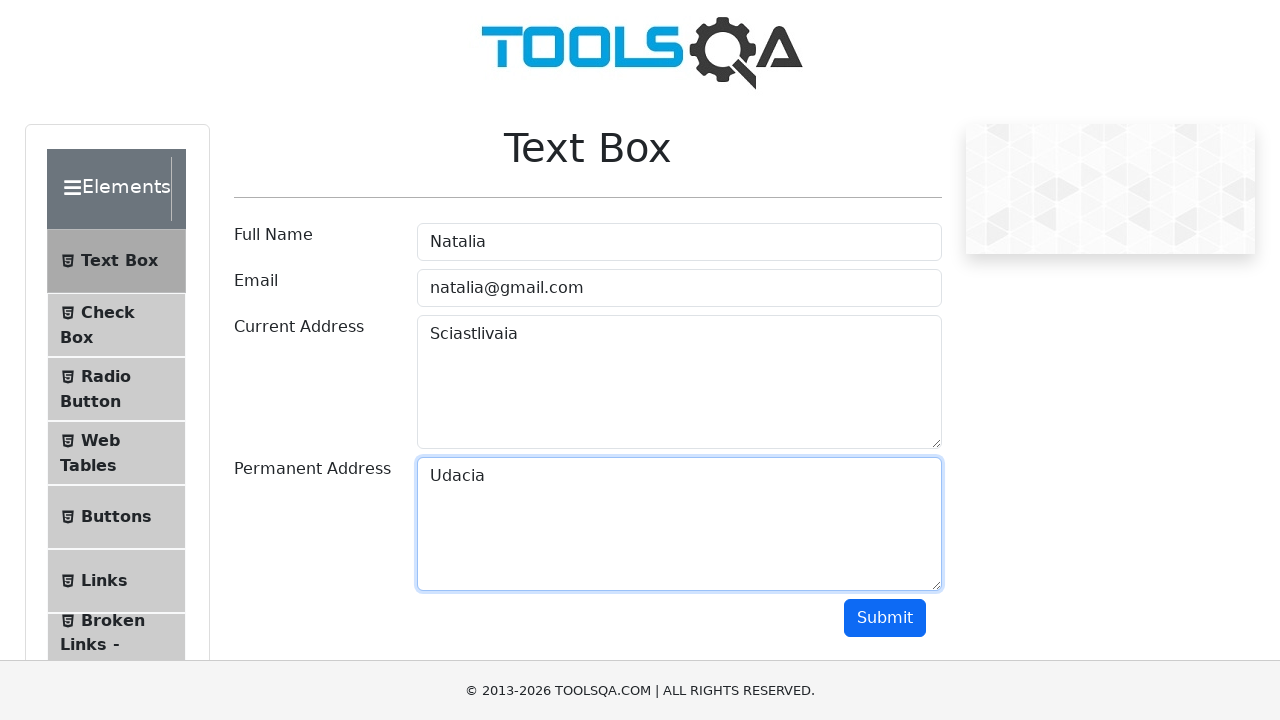

Form submission completed and output values are now displayed
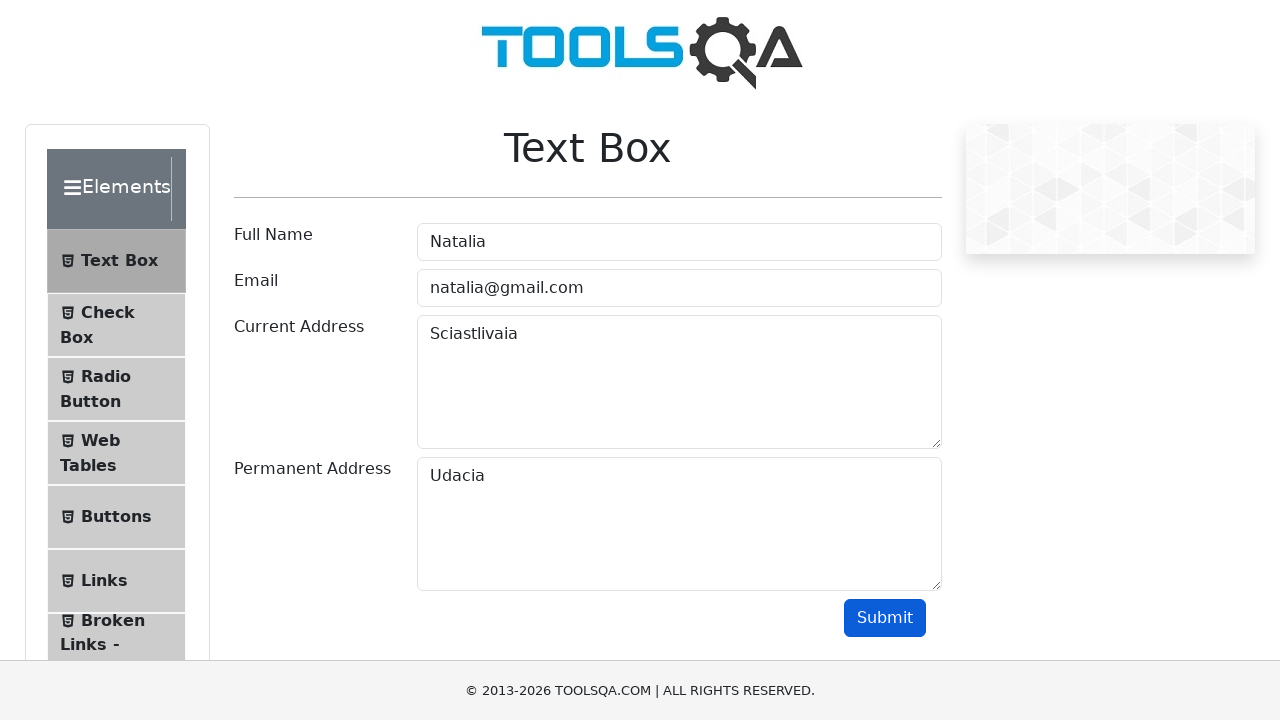

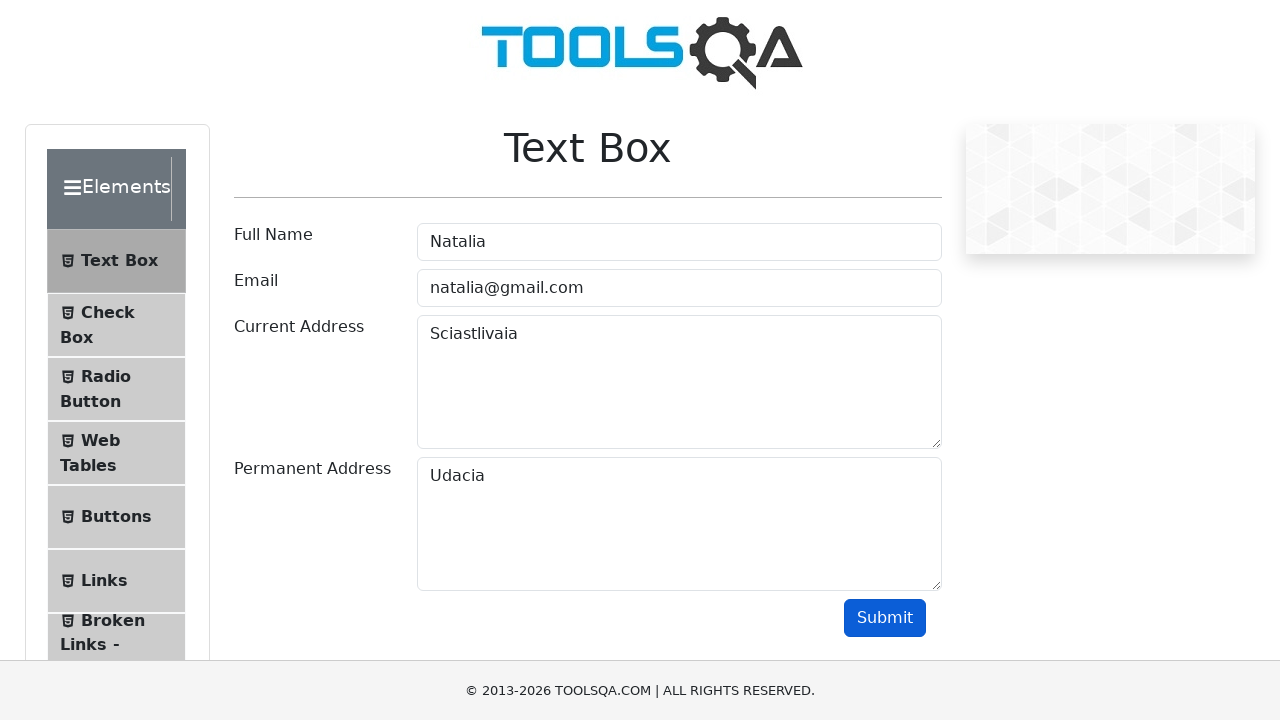